Demonstrates various XPath axes methods (parent, following-sibling, child, ancestor, descendant, preceding-sibling) by interacting with checkboxes and radio buttons on a demo page.

Starting URL: https://seleniumbase.io/demo_page

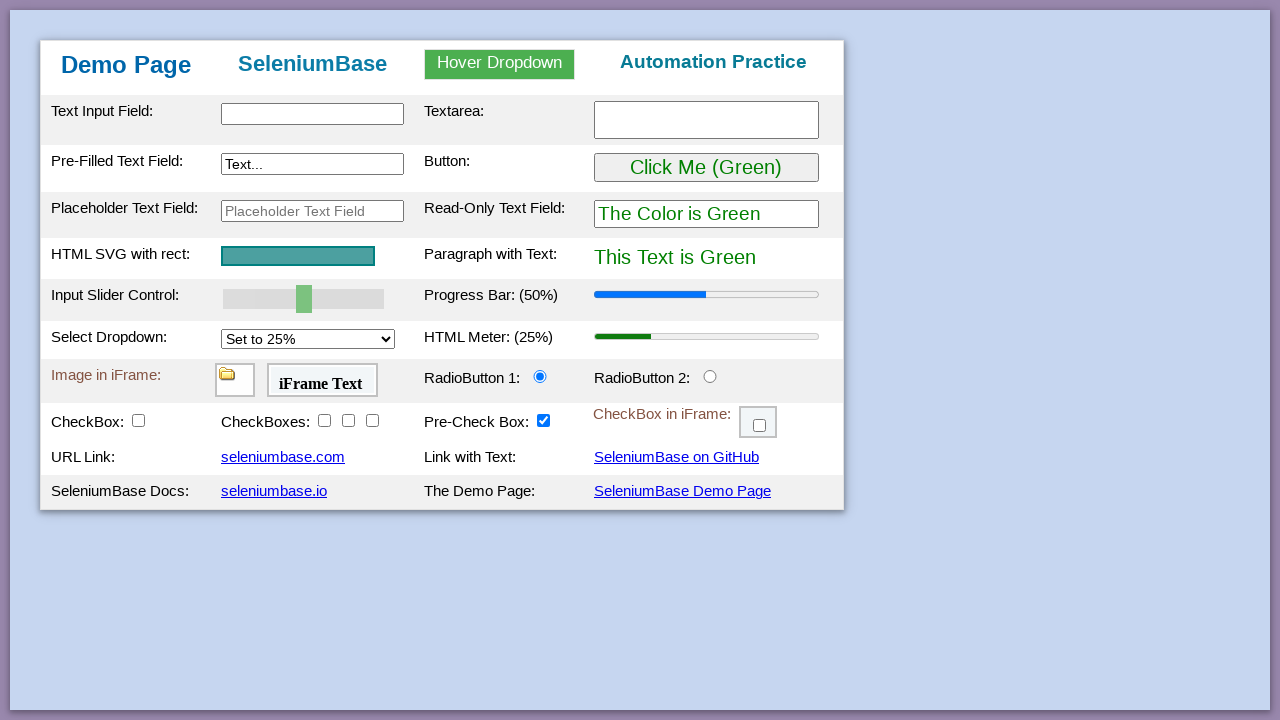

Navigated to demo page
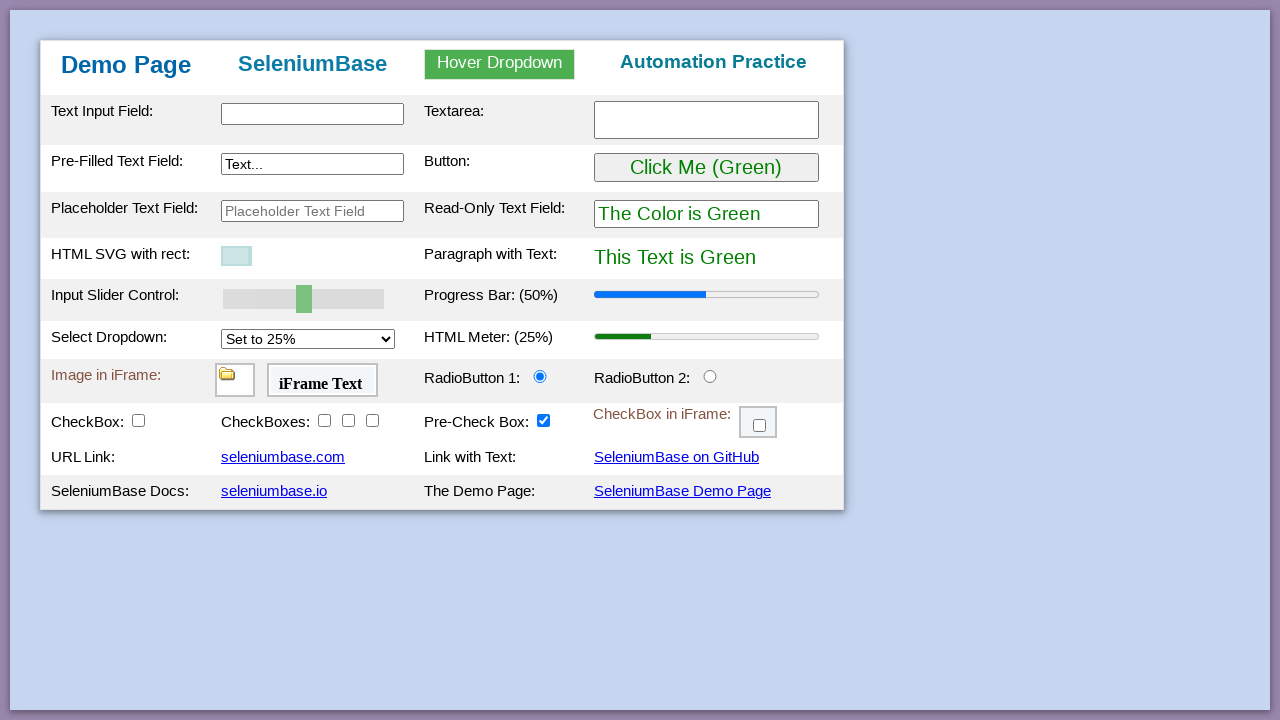

Retrieved text content from parent element of checkBox2 using parent XPath axis
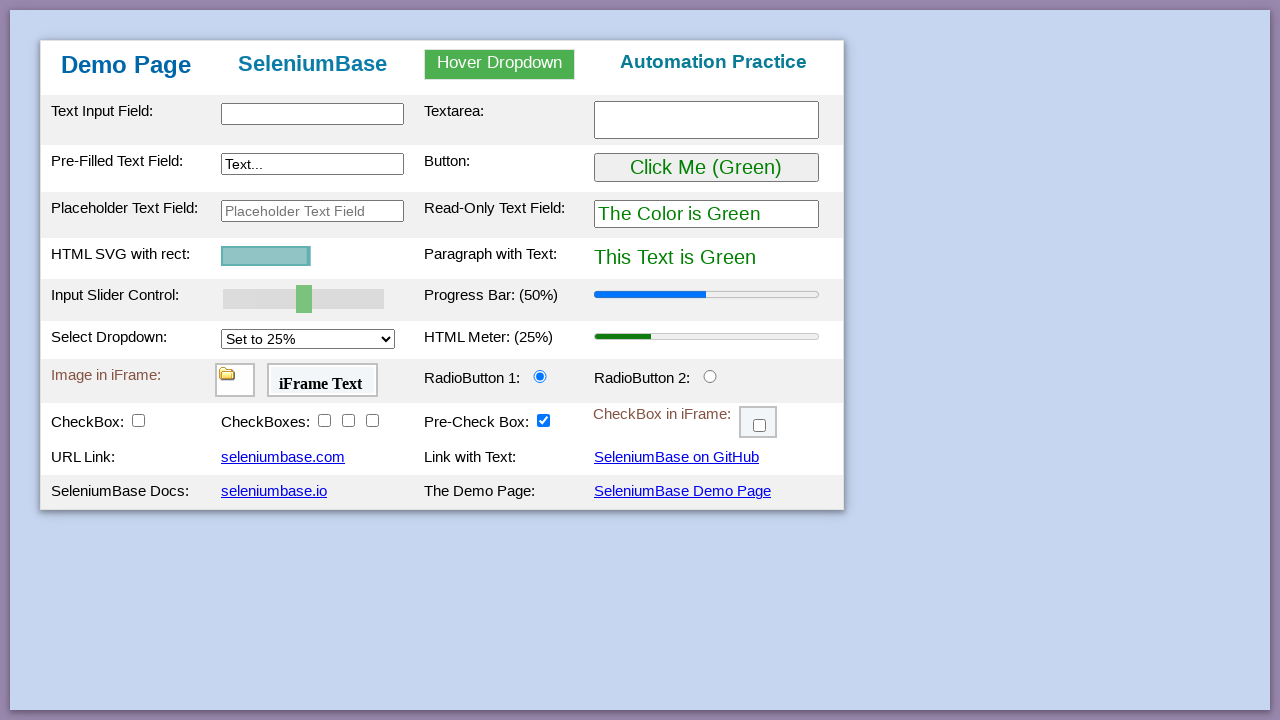

Clicked following-sibling element of checkBox3 using following-sibling XPath axis at (372, 420) on xpath=//input[@id='checkBox3']/following-sibling::input
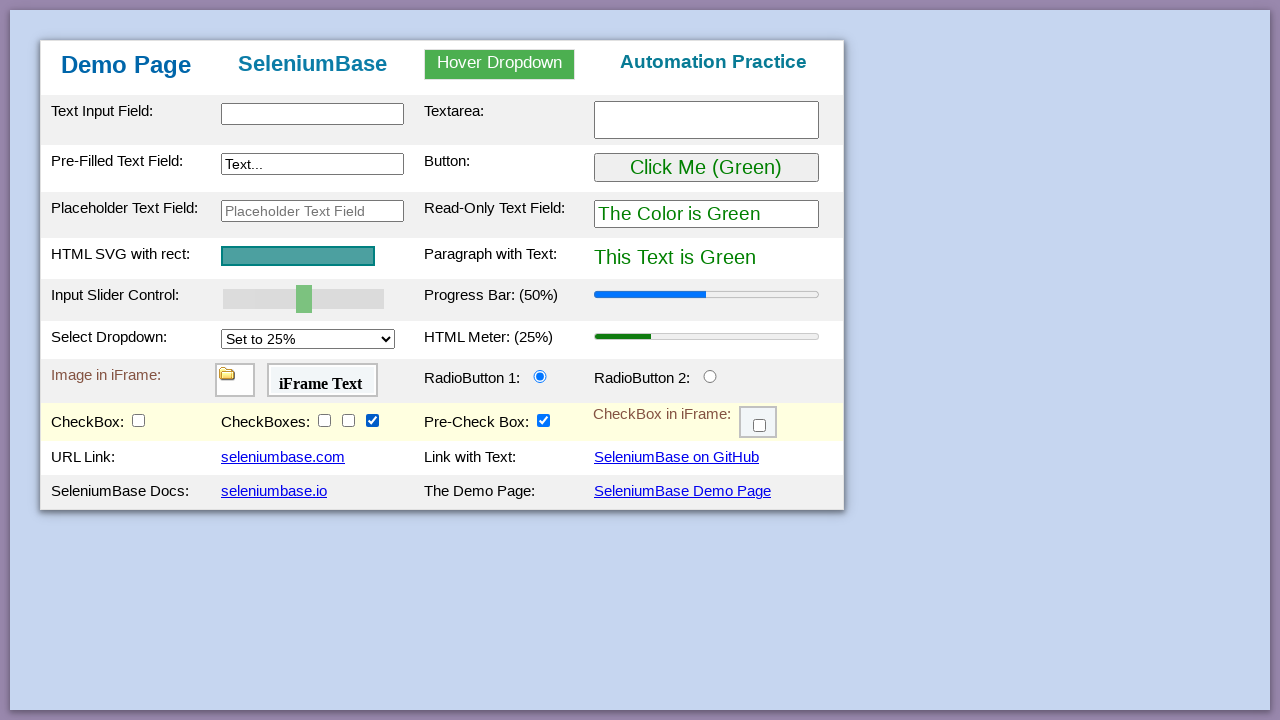

Clicked child input element in table row 8, column 4 using child XPath axis at (710, 376) on xpath=//tr[8]/td[4]/child::input
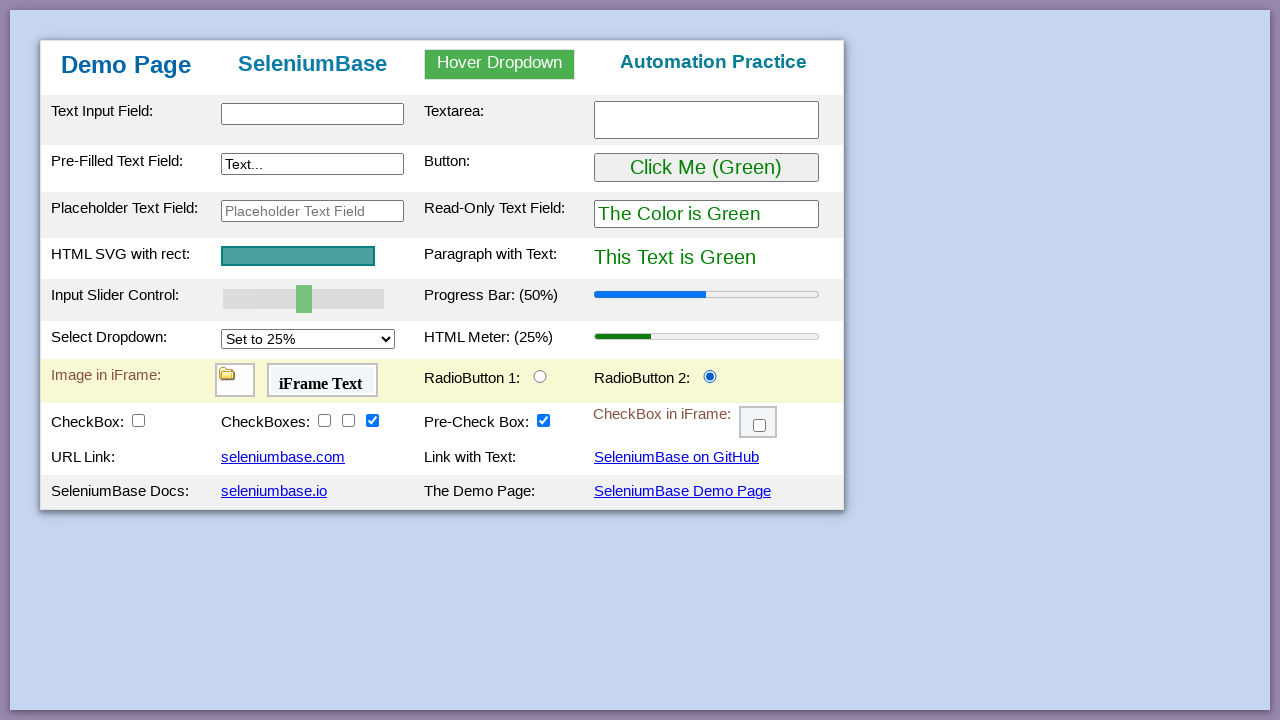

Clicked ancestor row element of radioButton1 using ancestor XPath axis at (442, 381) on xpath=//tbody/tr[8]/td[3]/input[@id='radioButton1']/ancestor::tr
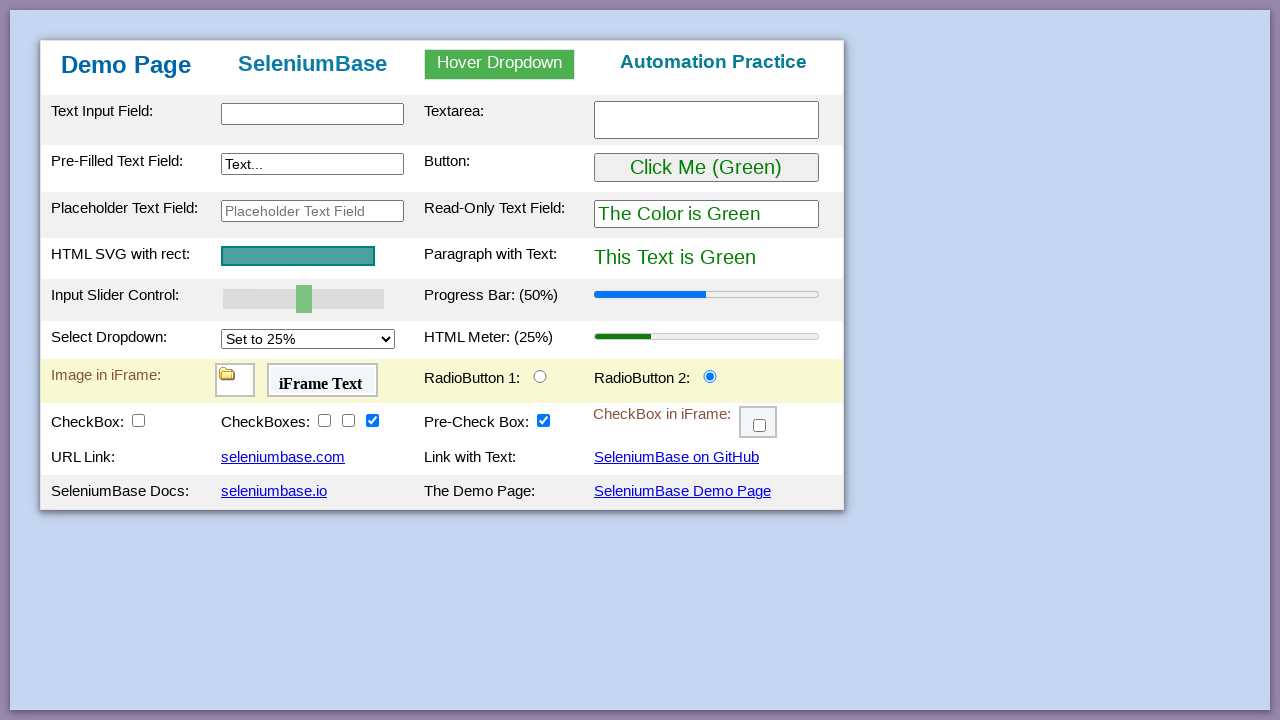

Retrieved text content from descendant tbody element using descendant XPath axis
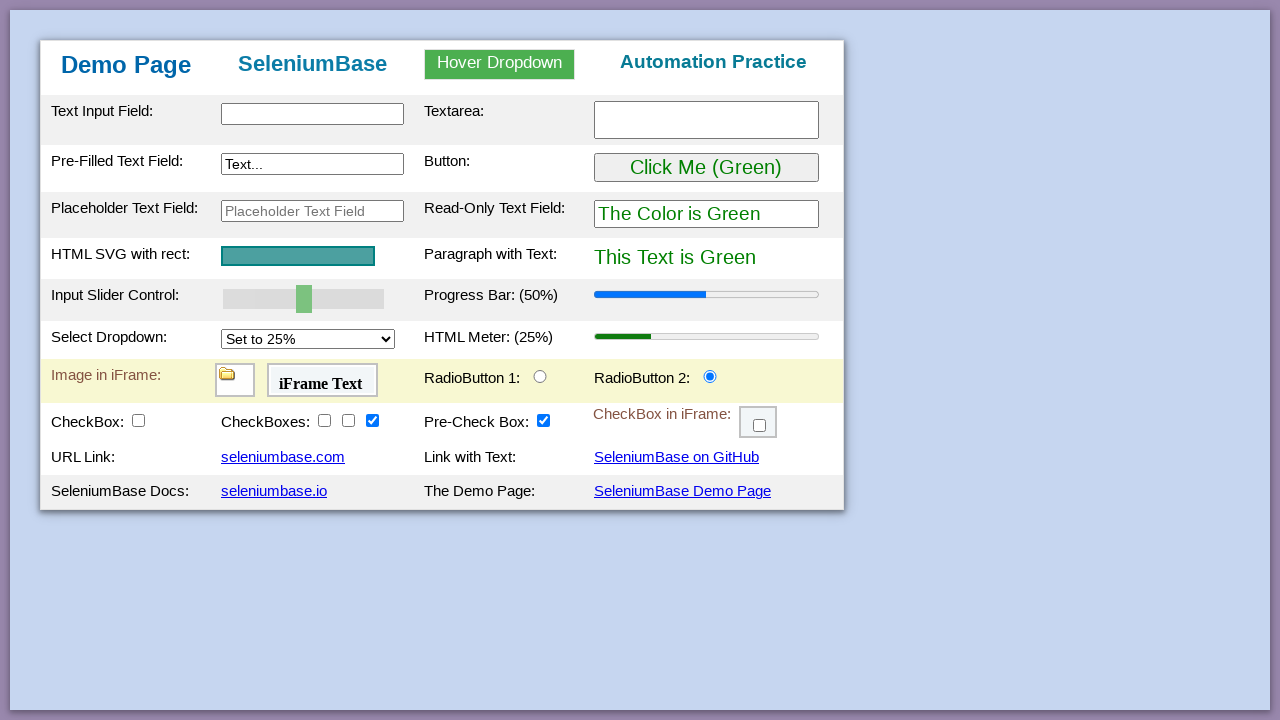

Clicked preceding-sibling element of checkBox3 using preceding-sibling XPath axis at (324, 420) on xpath=//input[@id='checkBox3']/preceding-sibling::input
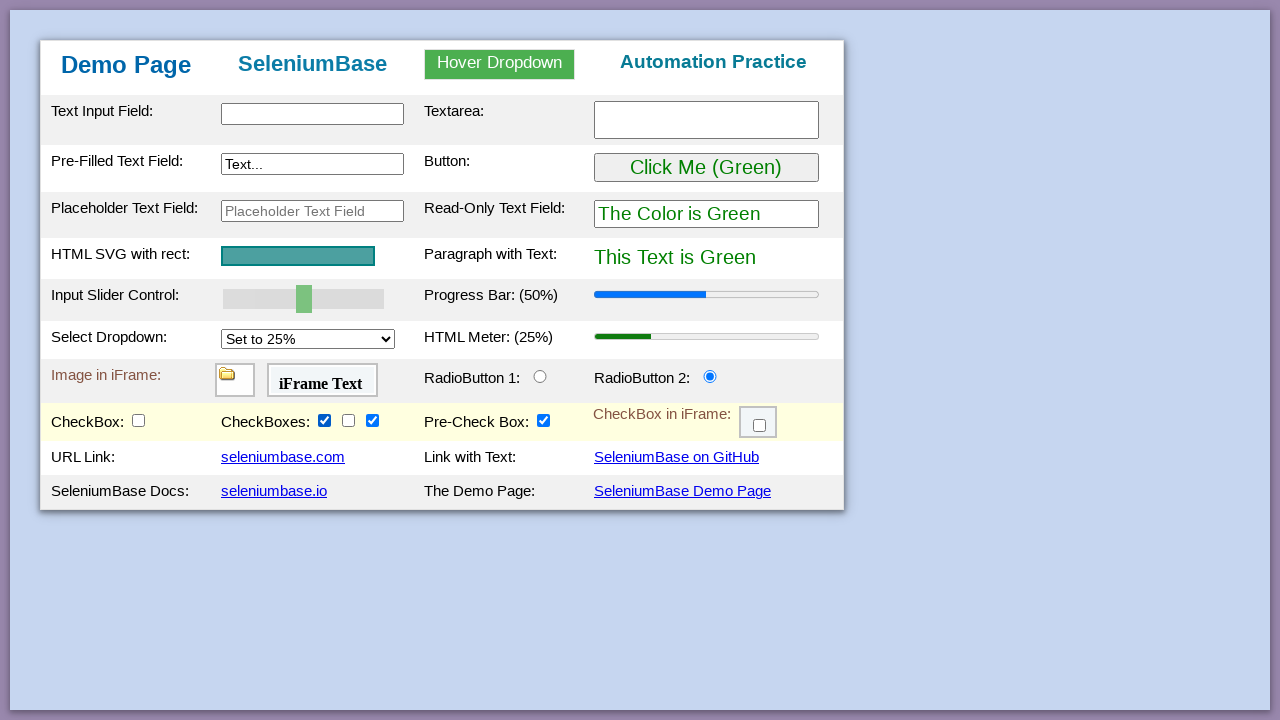

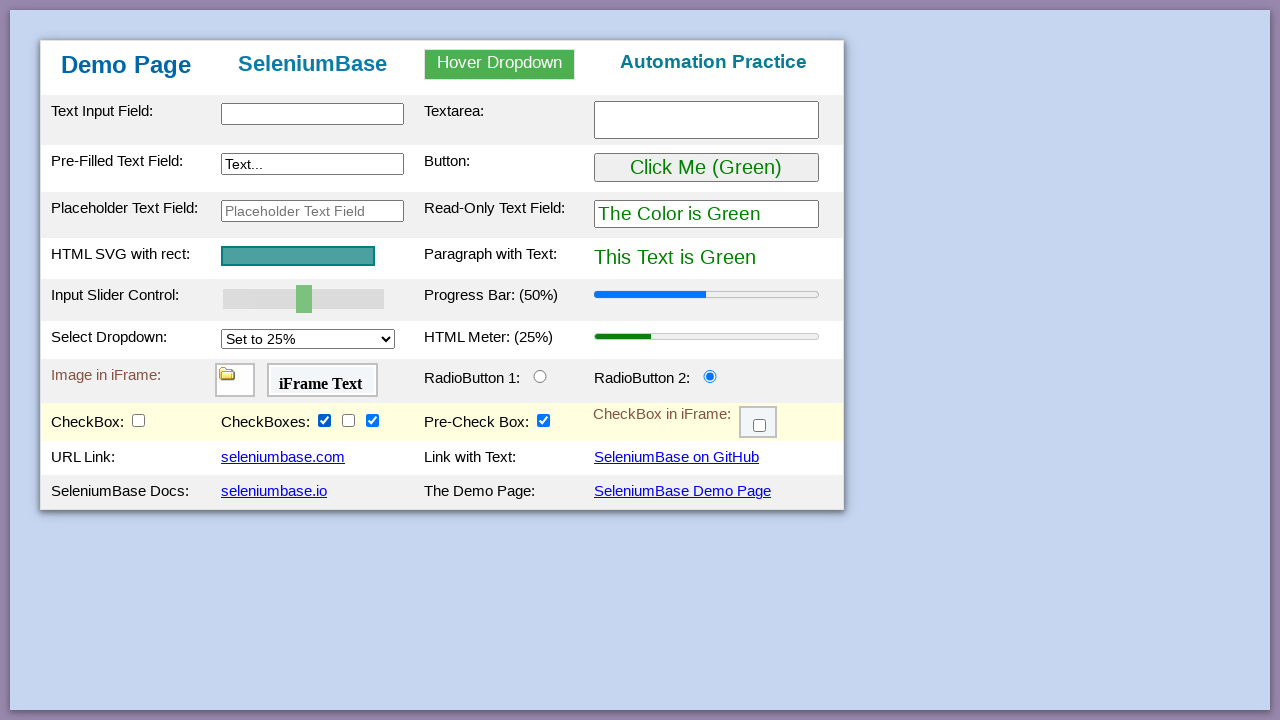